Fills out a practice form with various input types including text fields, radio buttons, checkboxes, date picker, dropdown selects, and multi-select options

Starting URL: https://www.techlistic.com/p/selenium-practice-form.html

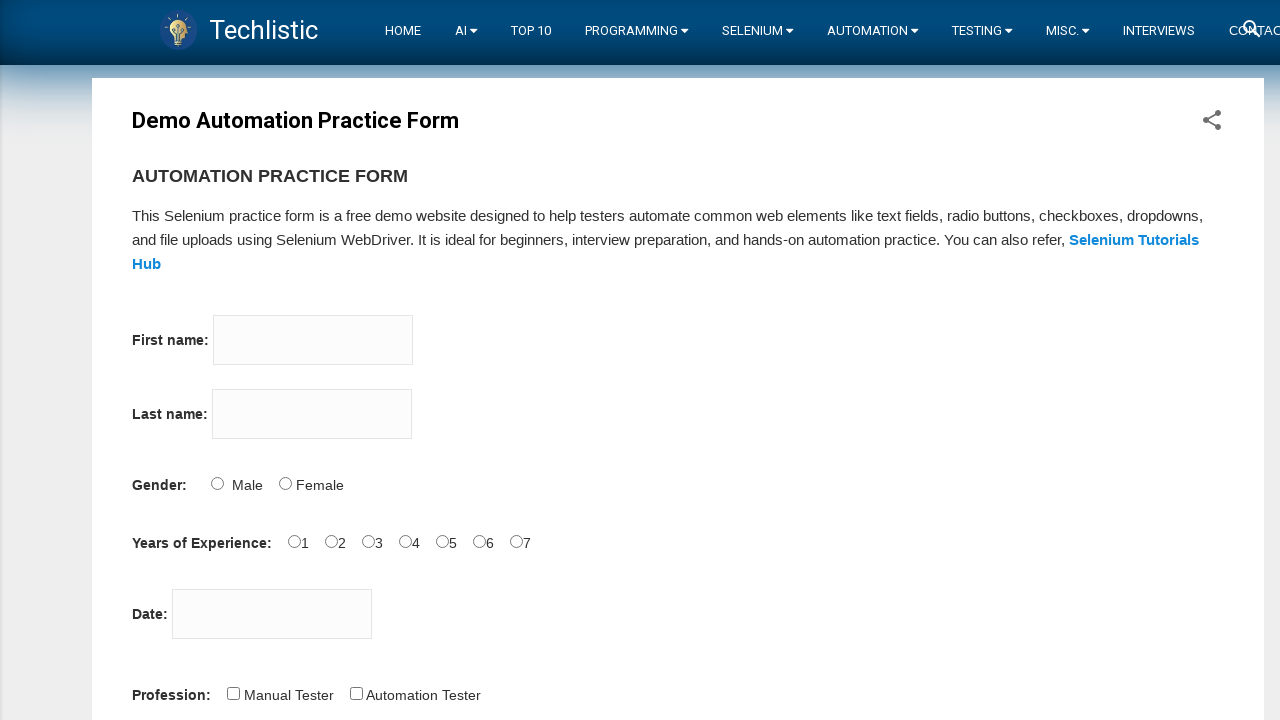

Filled first name field with 'Esra' on input[name='firstname']
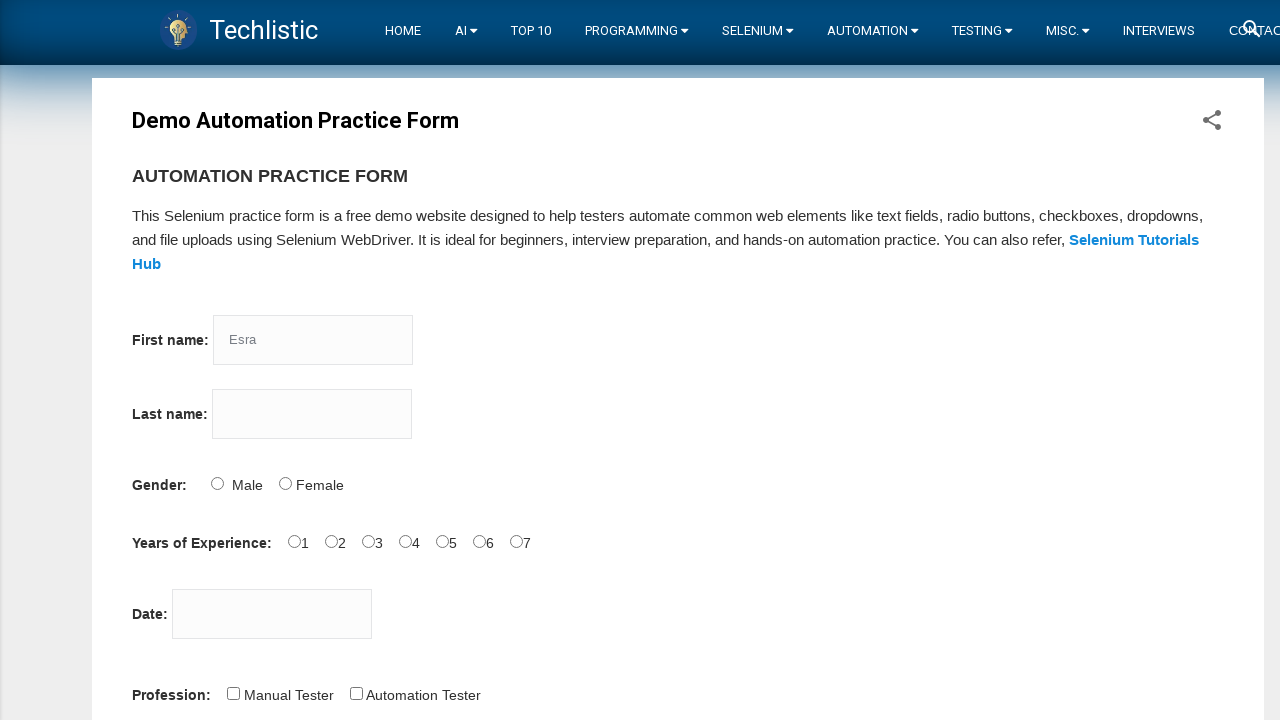

Filled last name field with 'Ozturk' on input[name='lastname']
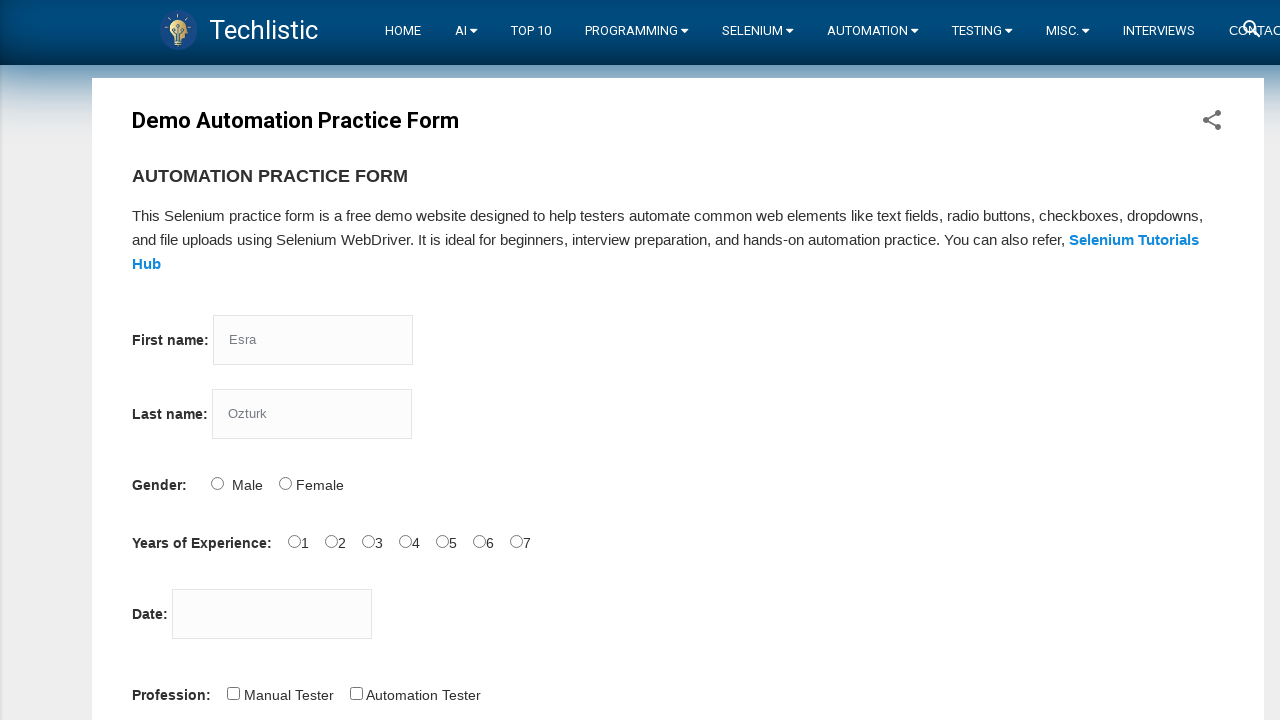

Selected Female gender radio button at (285, 483) on input[name='sex'] >> nth=1
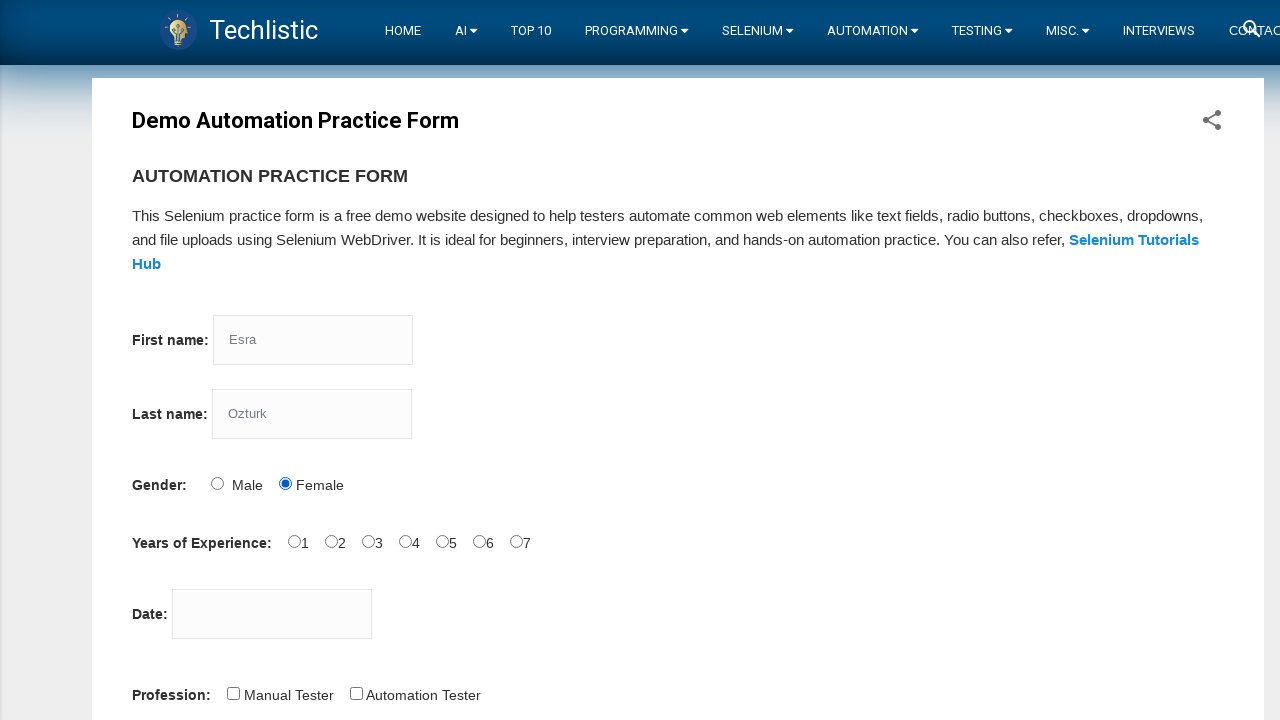

Selected second years of experience option at (331, 541) on input[name='exp'] >> nth=1
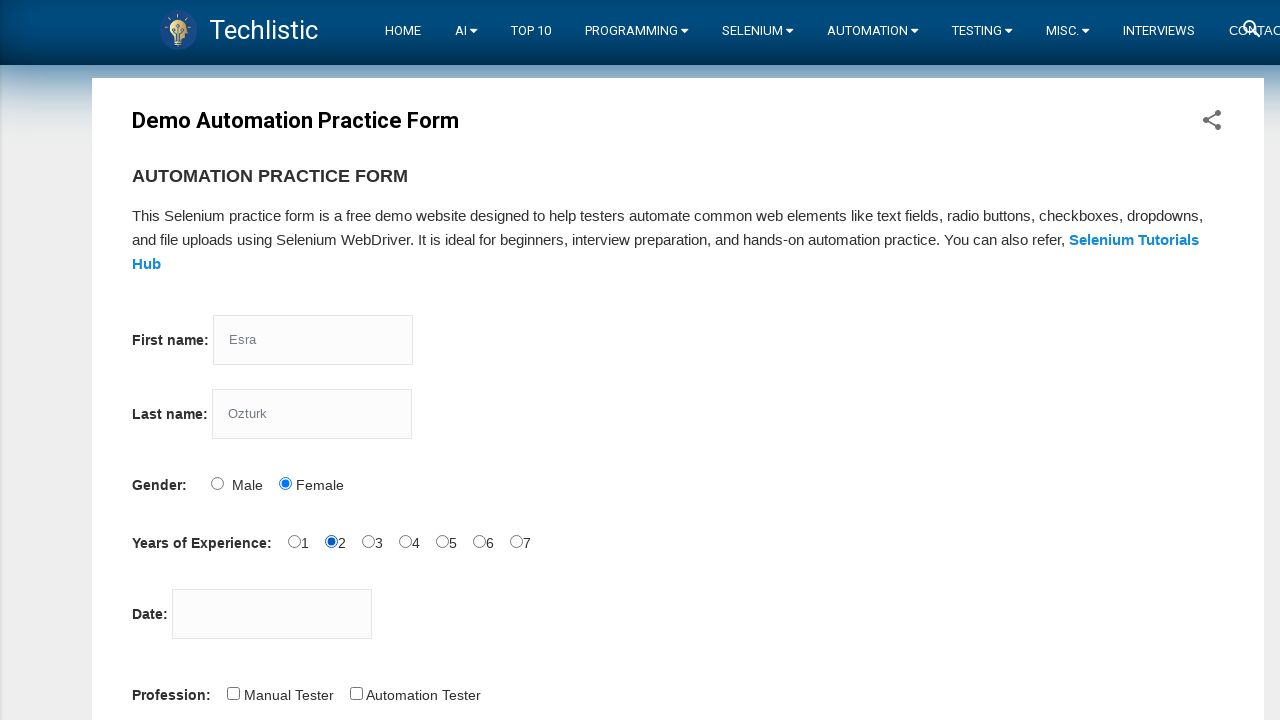

Filled date picker with '12.16.2019' on #datepicker
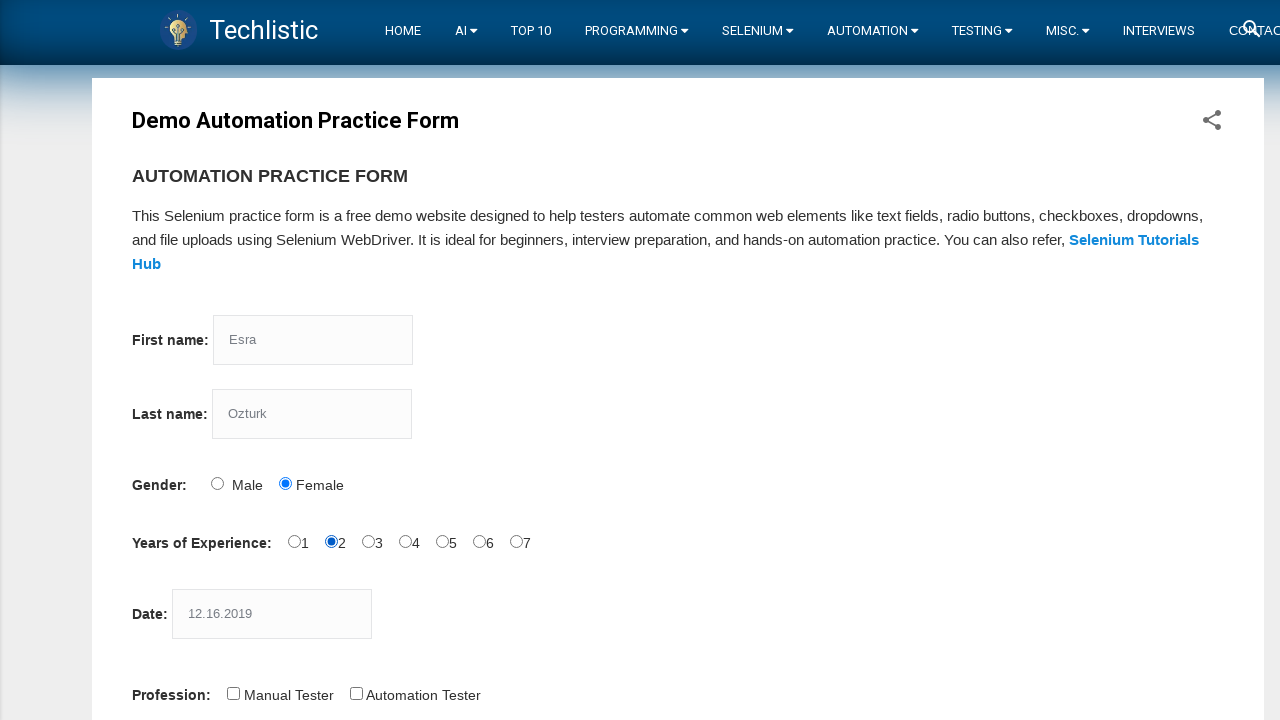

Checked Automation Tester profession checkbox at (356, 693) on #profession-1
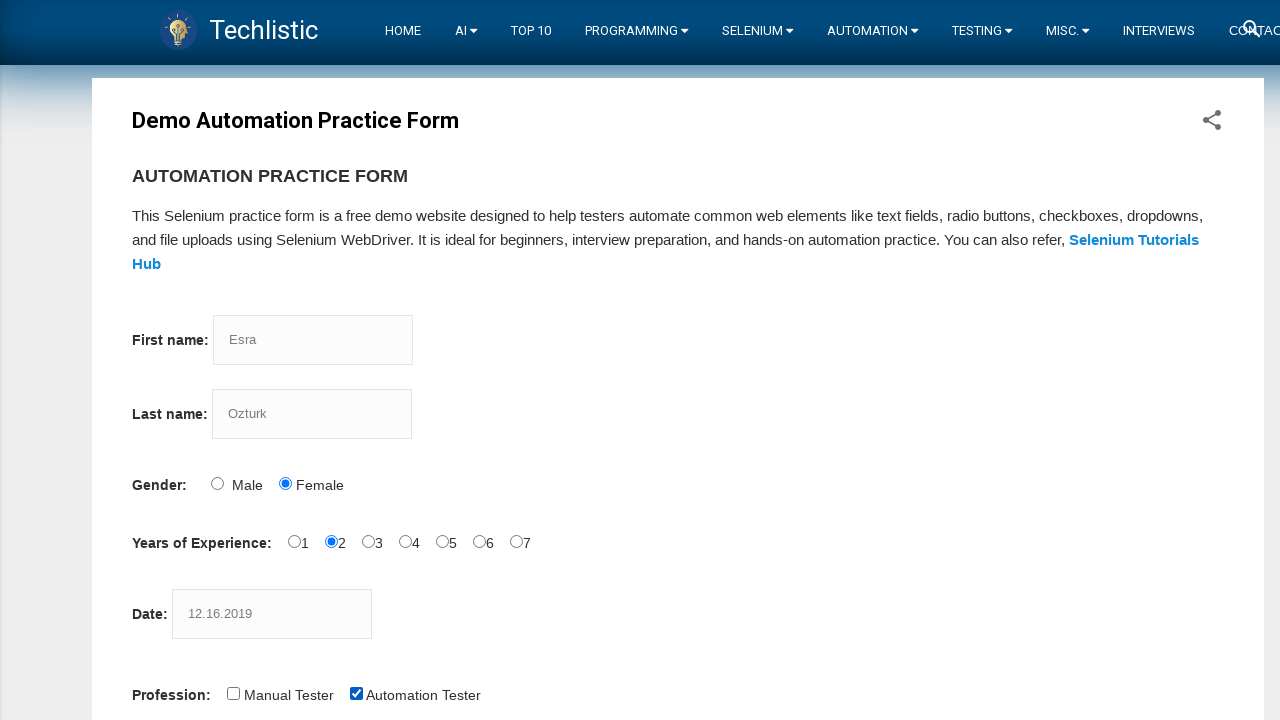

Checked Selenium Webdriver automation tool checkbox at (446, 360) on #tool-2
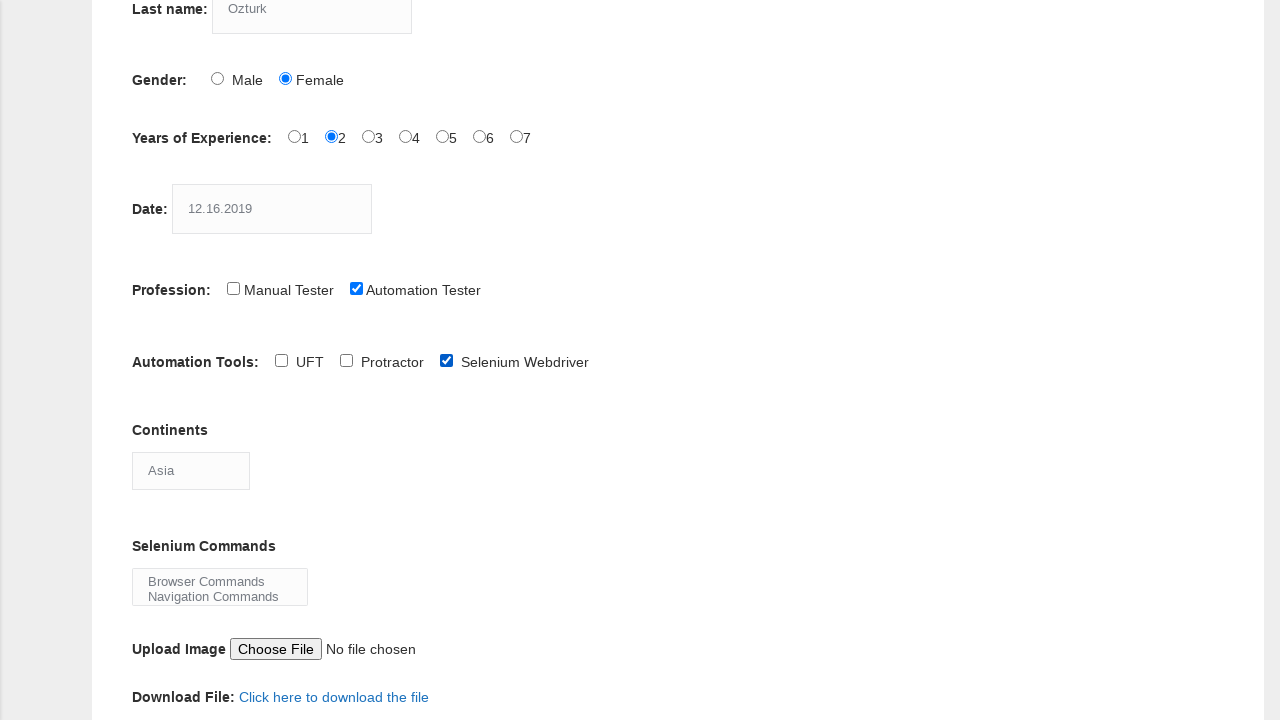

Selected Australia from continents dropdown on select[name='continents']
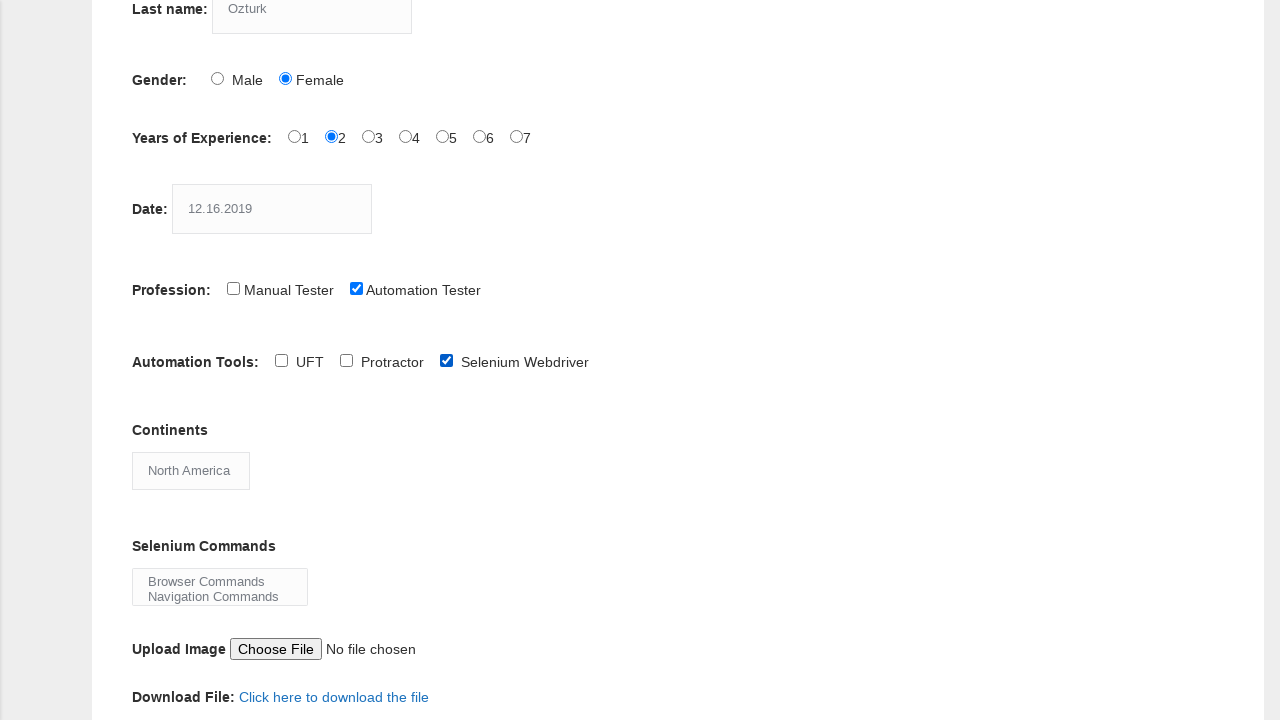

Selected 'Browser Commands' from selenium commands multi-select on #selenium_commands
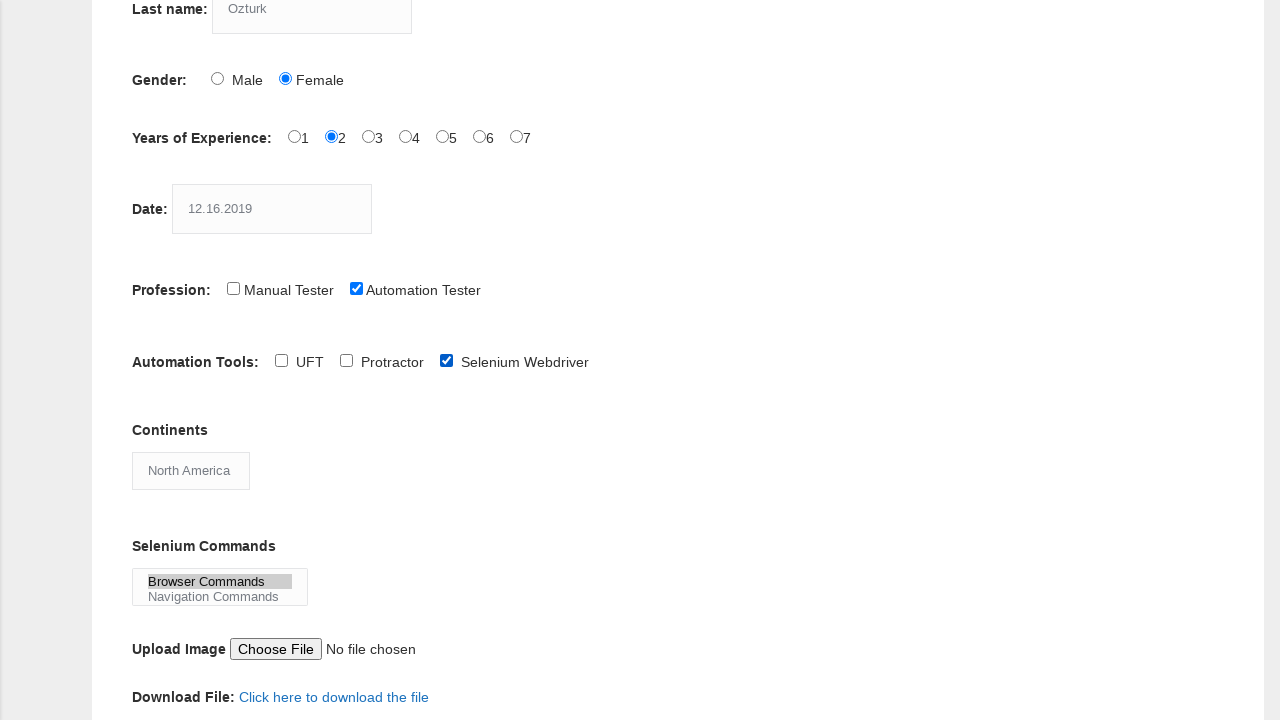

Selected 'Navigation Commands' from selenium commands multi-select on #selenium_commands
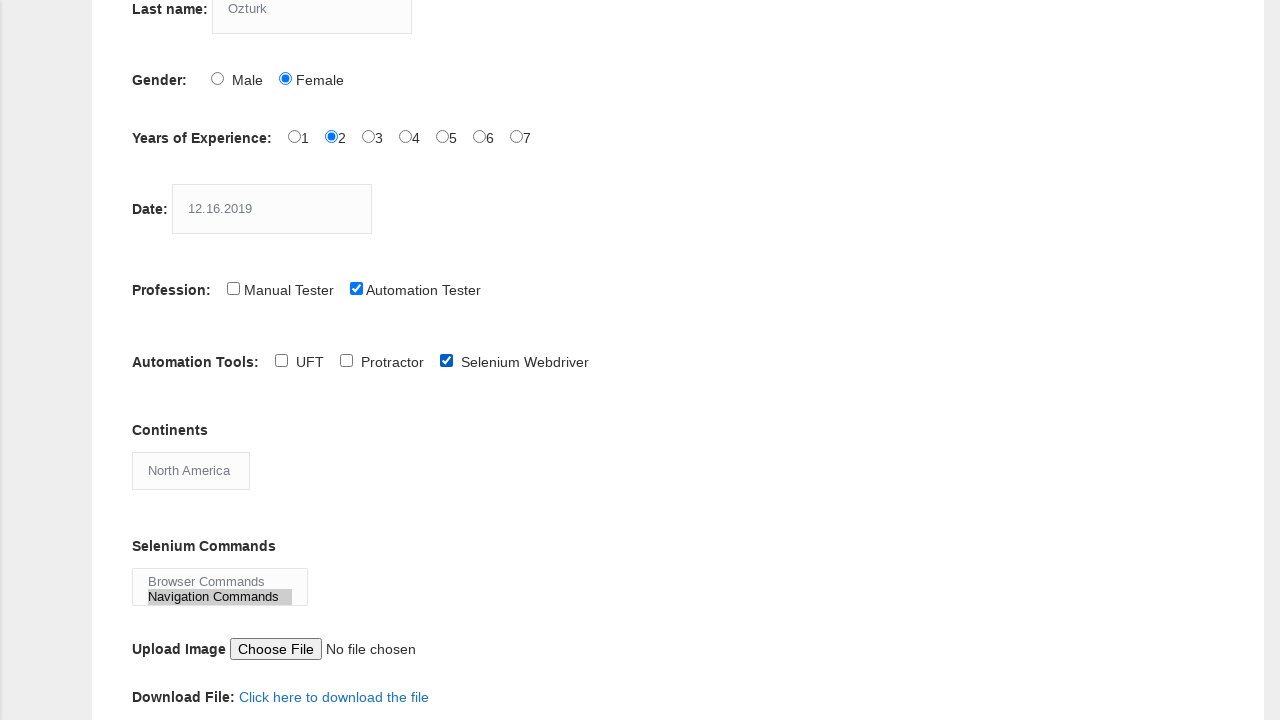

Selected 'Switch Commands' from selenium commands multi-select on #selenium_commands
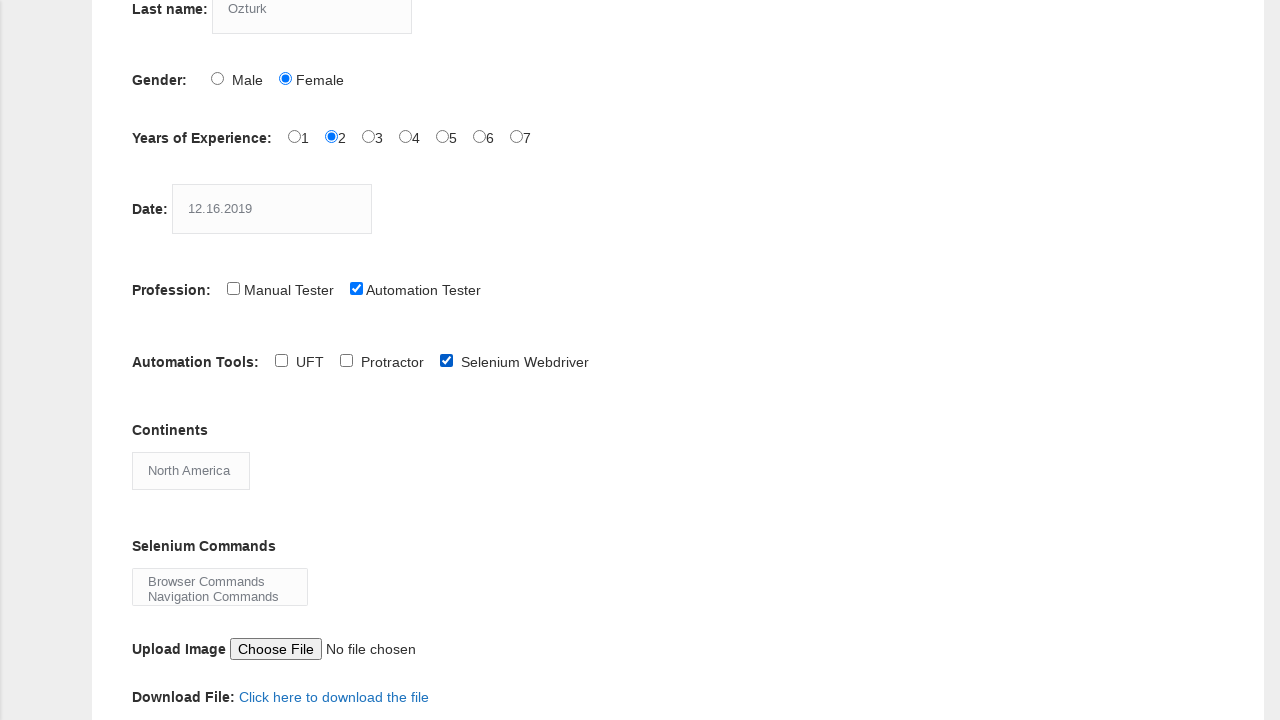

Selected 'Wait Commands' from selenium commands multi-select on #selenium_commands
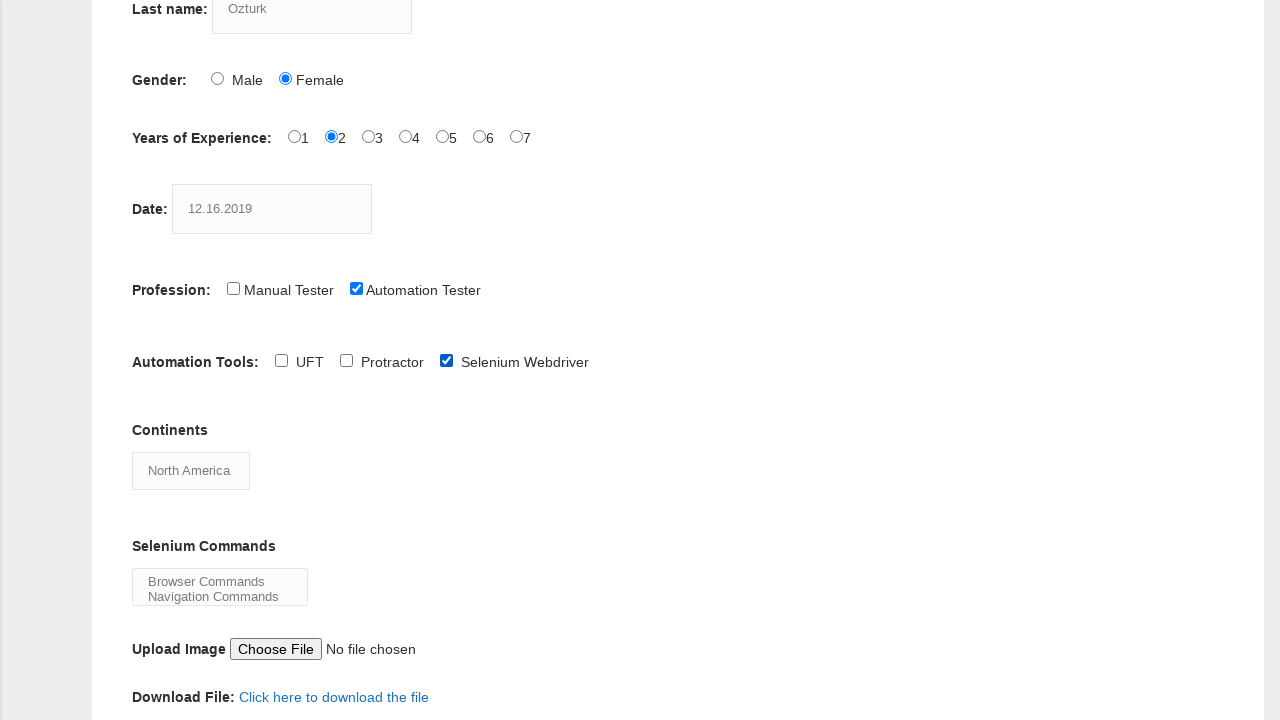

Selected 'WebElement Commands' from selenium commands multi-select on #selenium_commands
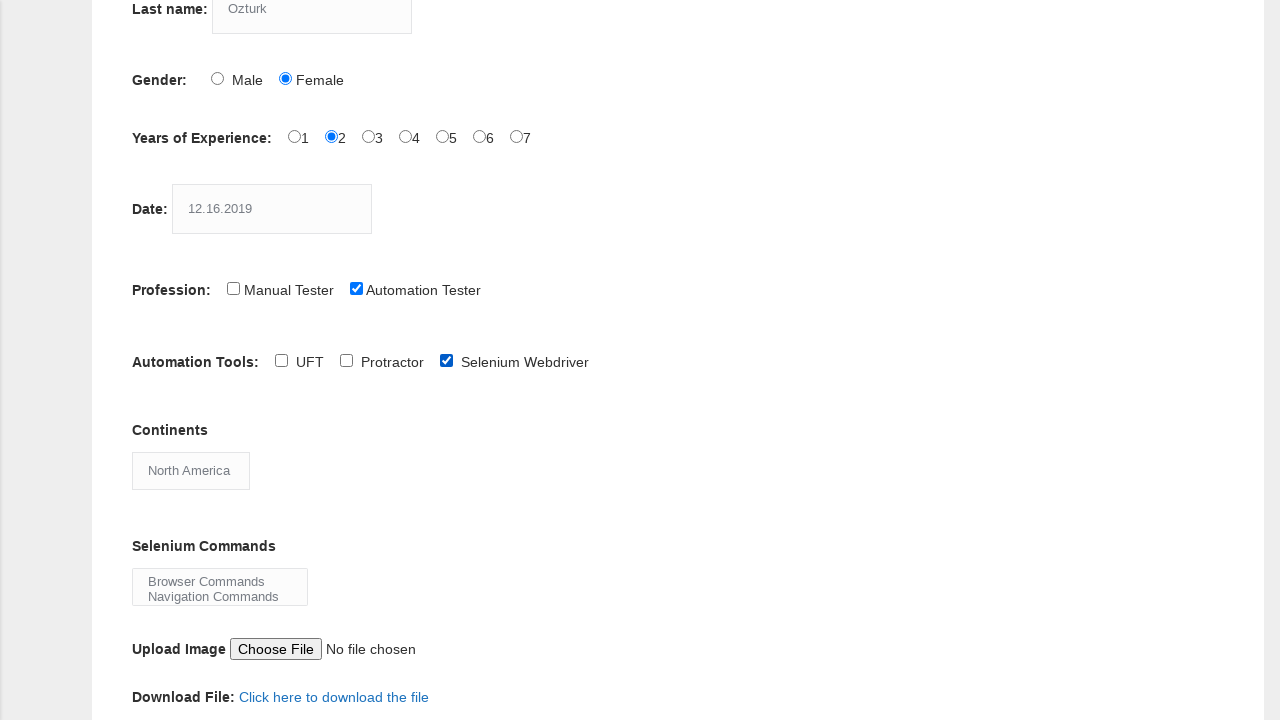

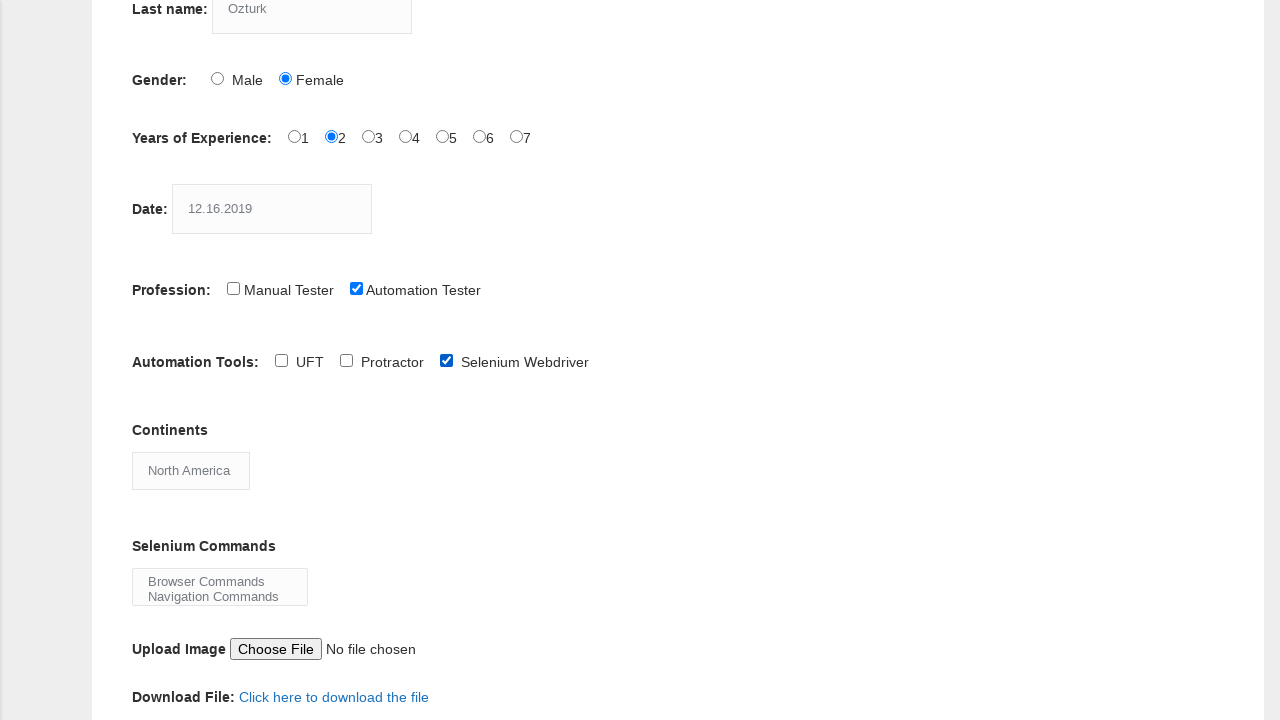